Tests the complete flight booking flow on BlazeDemo by selecting departure and destination cities, choosing a flight, filling in passenger and payment details, and verifying the purchase confirmation.

Starting URL: https://blazedemo.com/

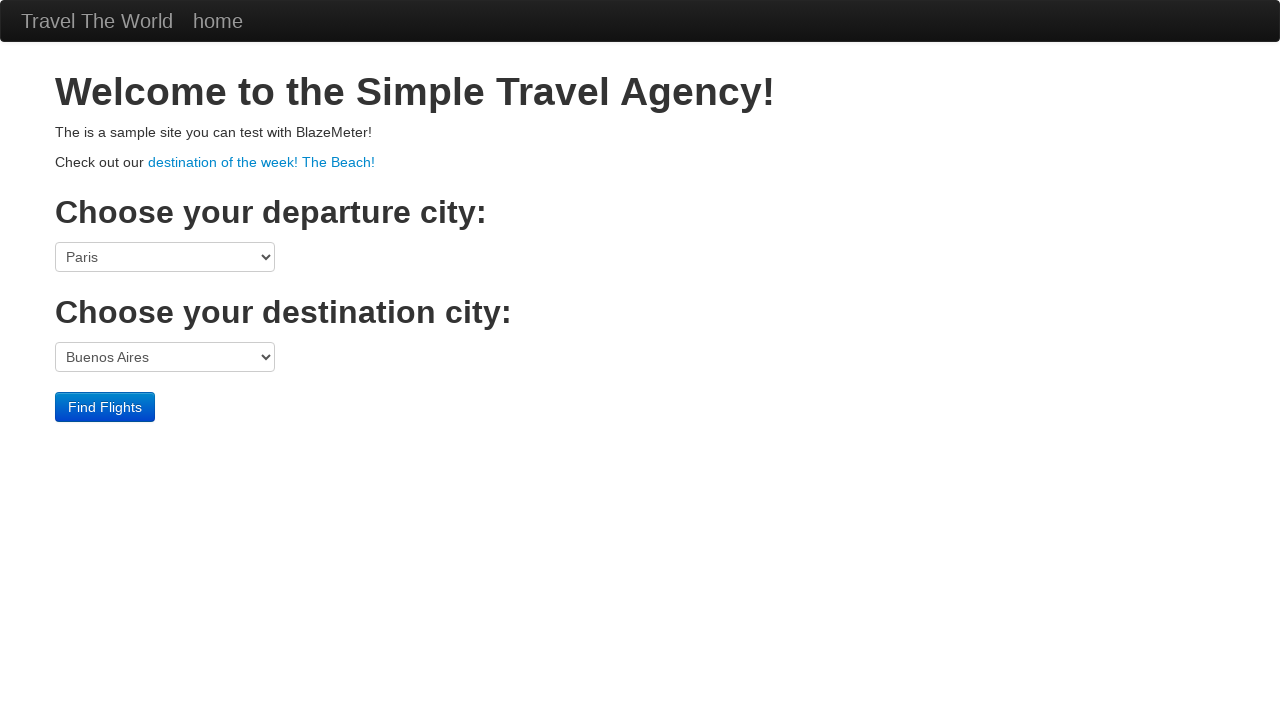

Clicked departure port dropdown at (165, 257) on select[name='fromPort']
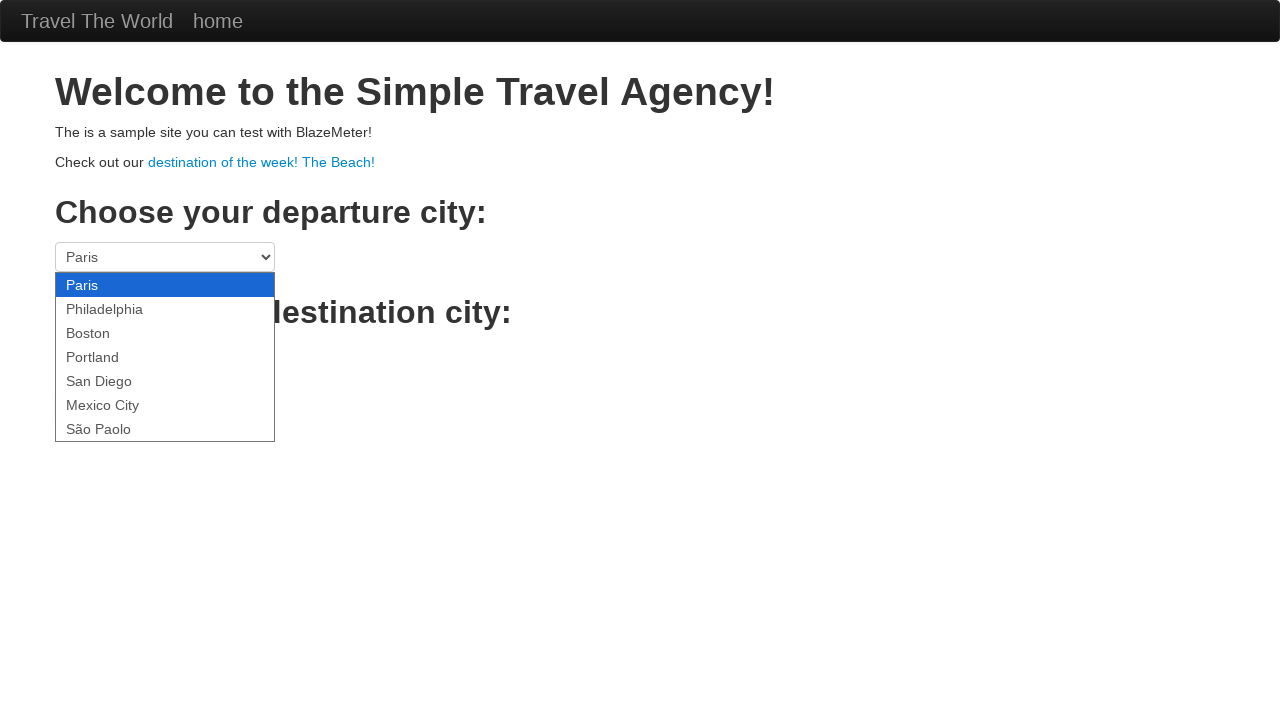

Selected São Paolo as departure city on select[name='fromPort']
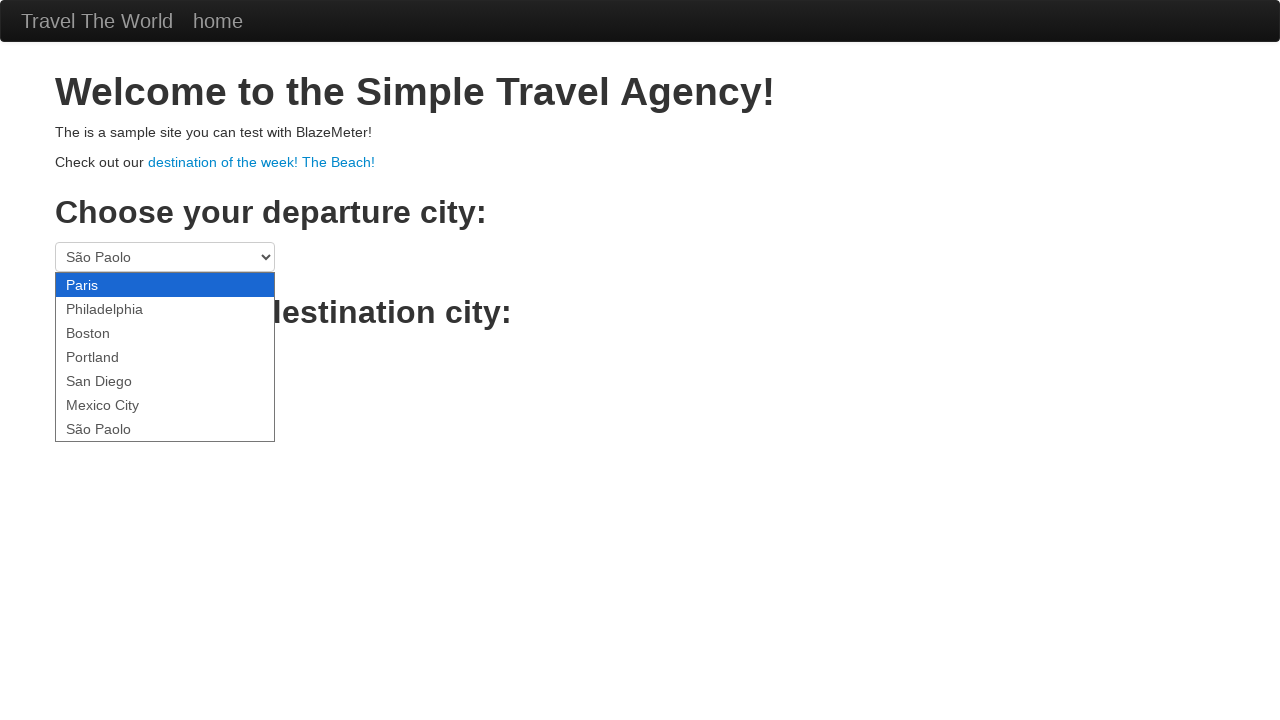

Clicked destination port dropdown at (165, 357) on select[name='toPort']
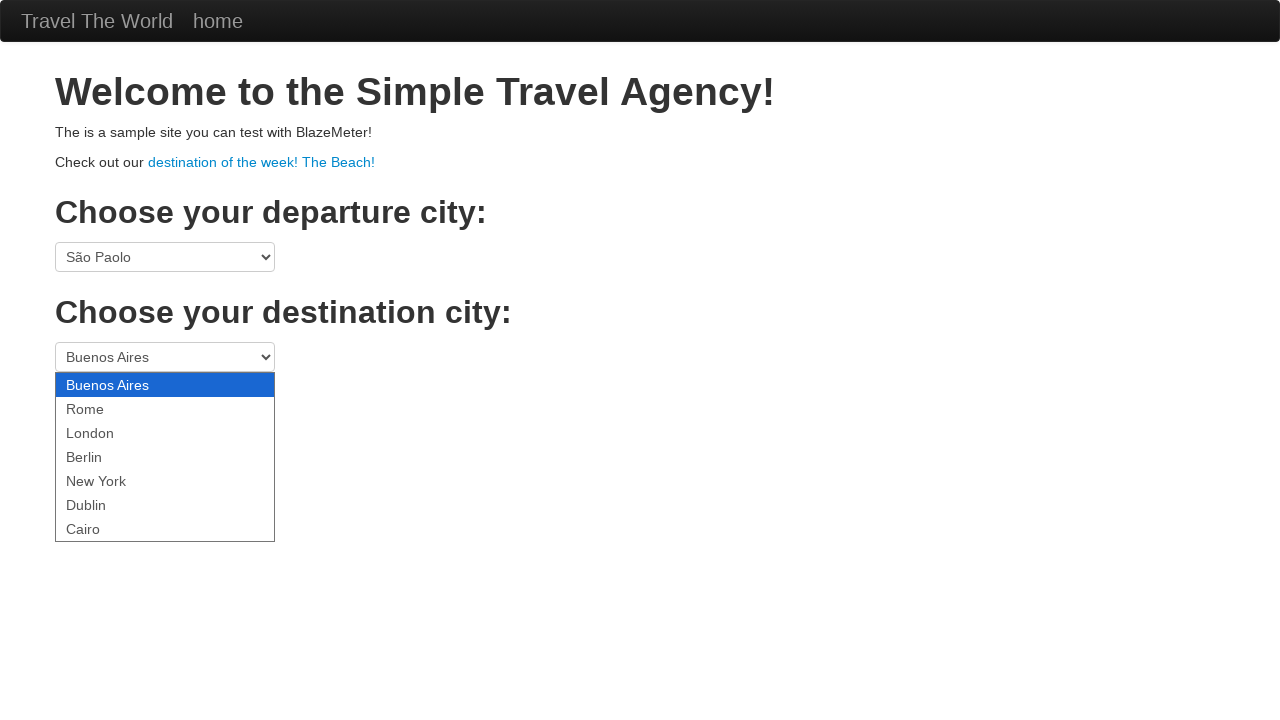

Selected New York as destination city on select[name='toPort']
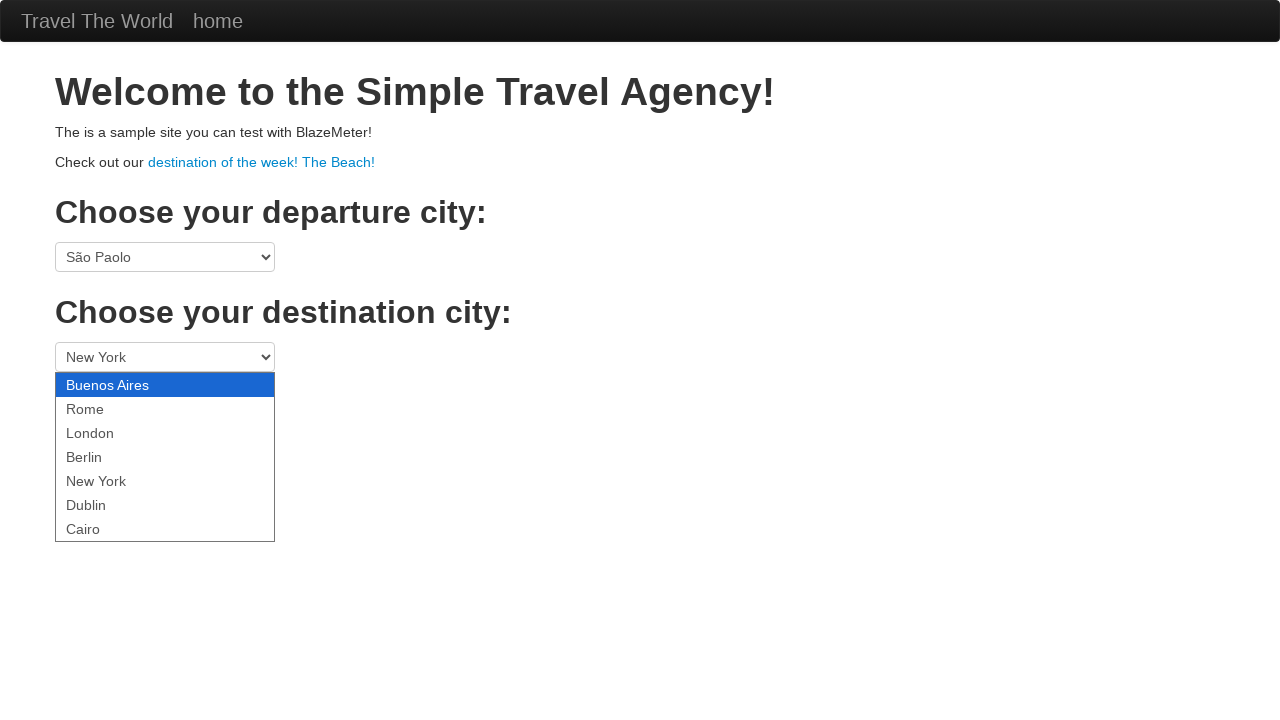

Clicked Find Flights button at (105, 407) on .btn-primary
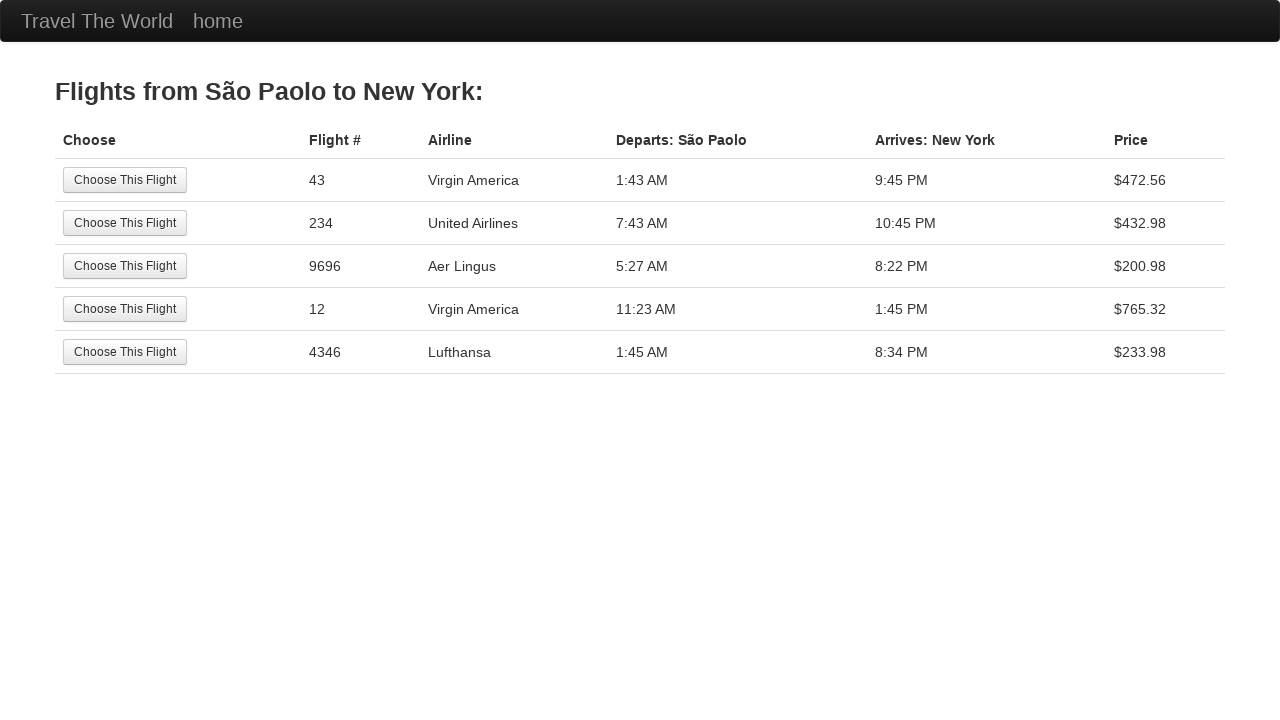

Flights heading loaded and displayed
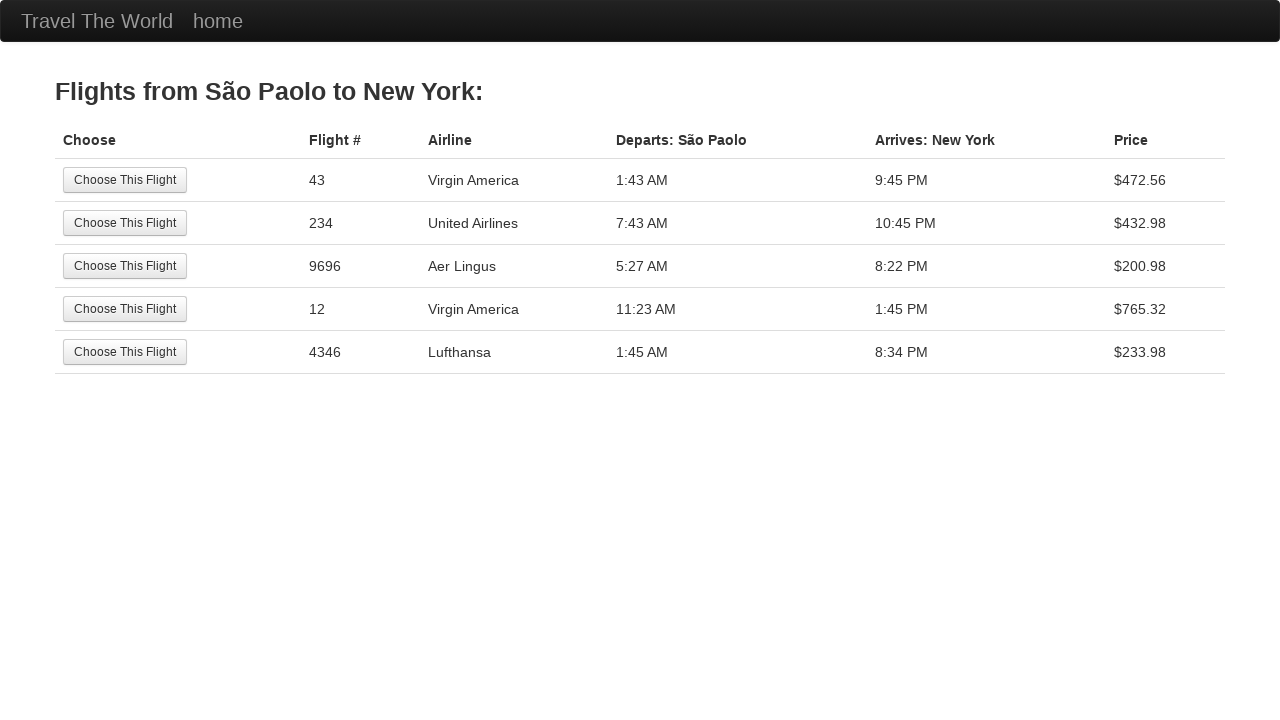

Clicked on the first available flight at (125, 180) on tr:nth-child(1) .btn
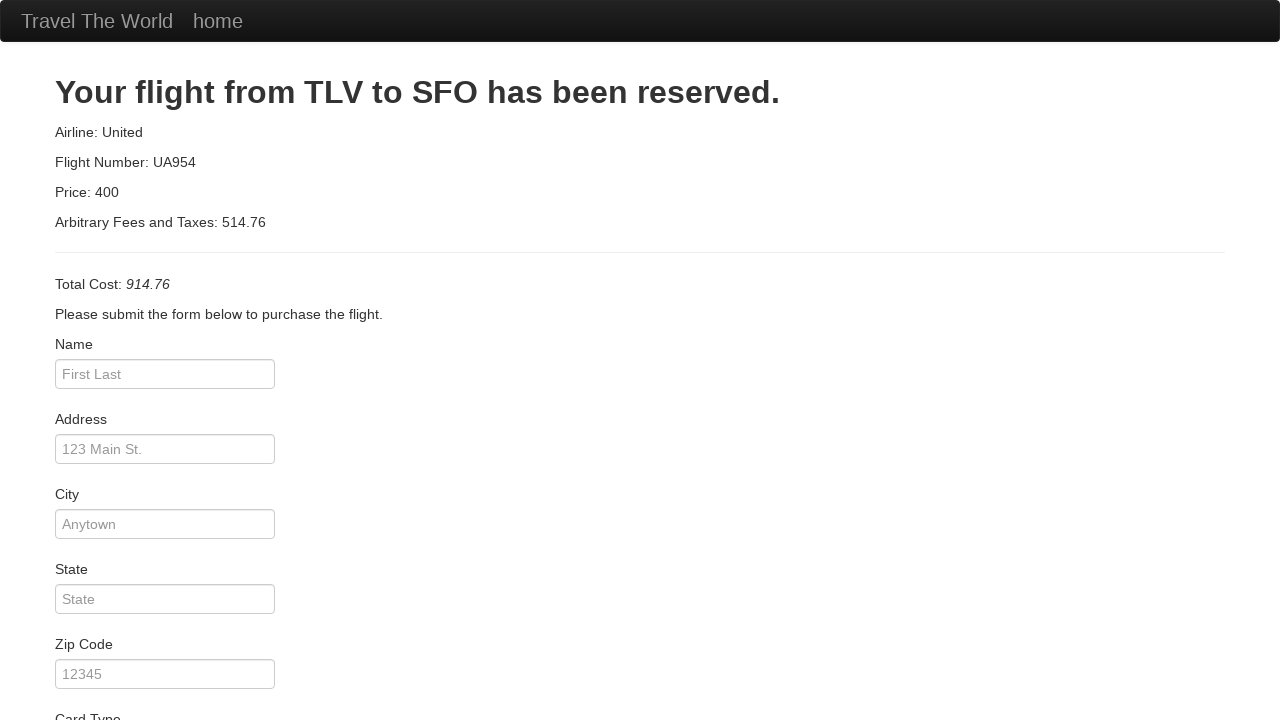

Clicked on passenger name input field at (165, 374) on #inputName
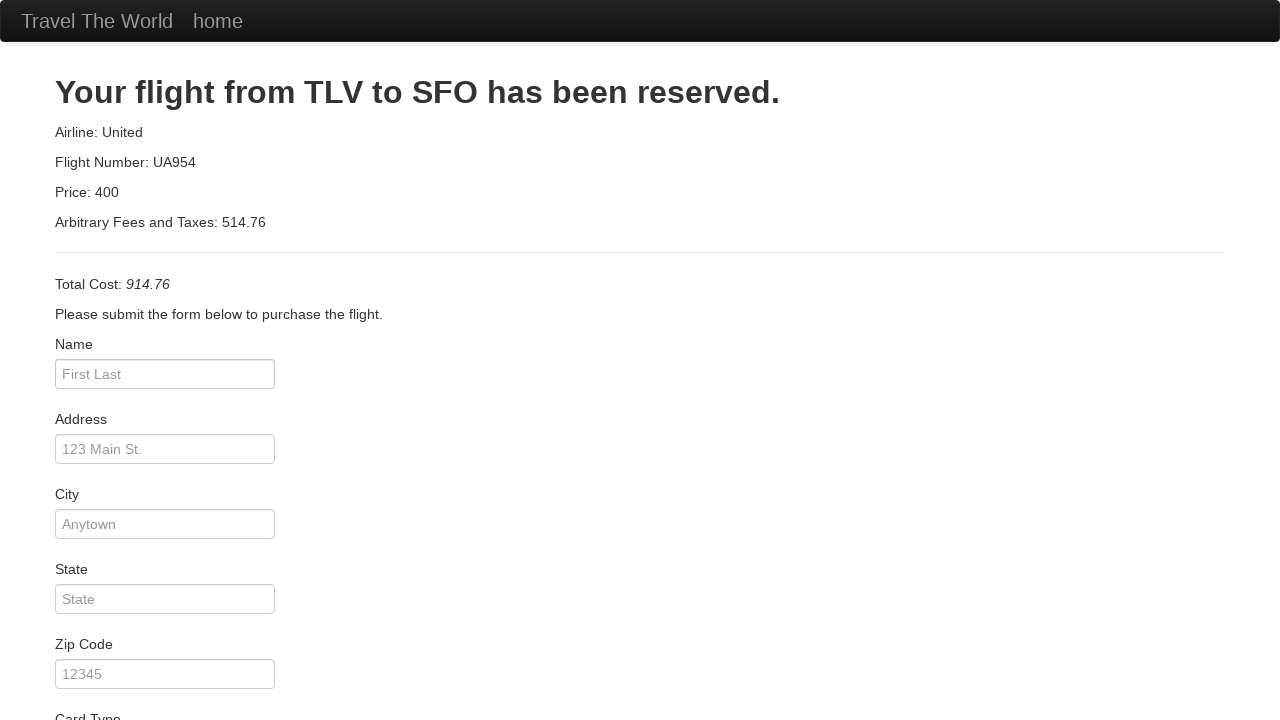

Filled passenger name with 'Juca' on #inputName
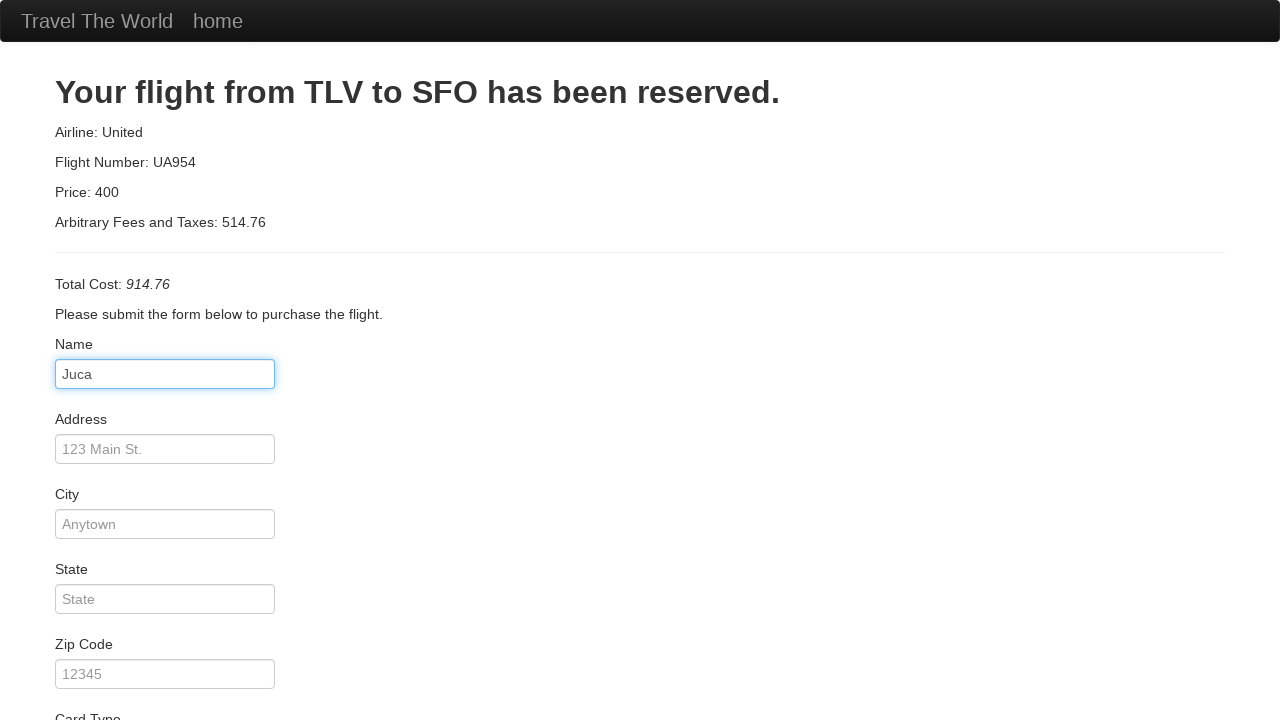

Clicked on address input field at (165, 449) on #address
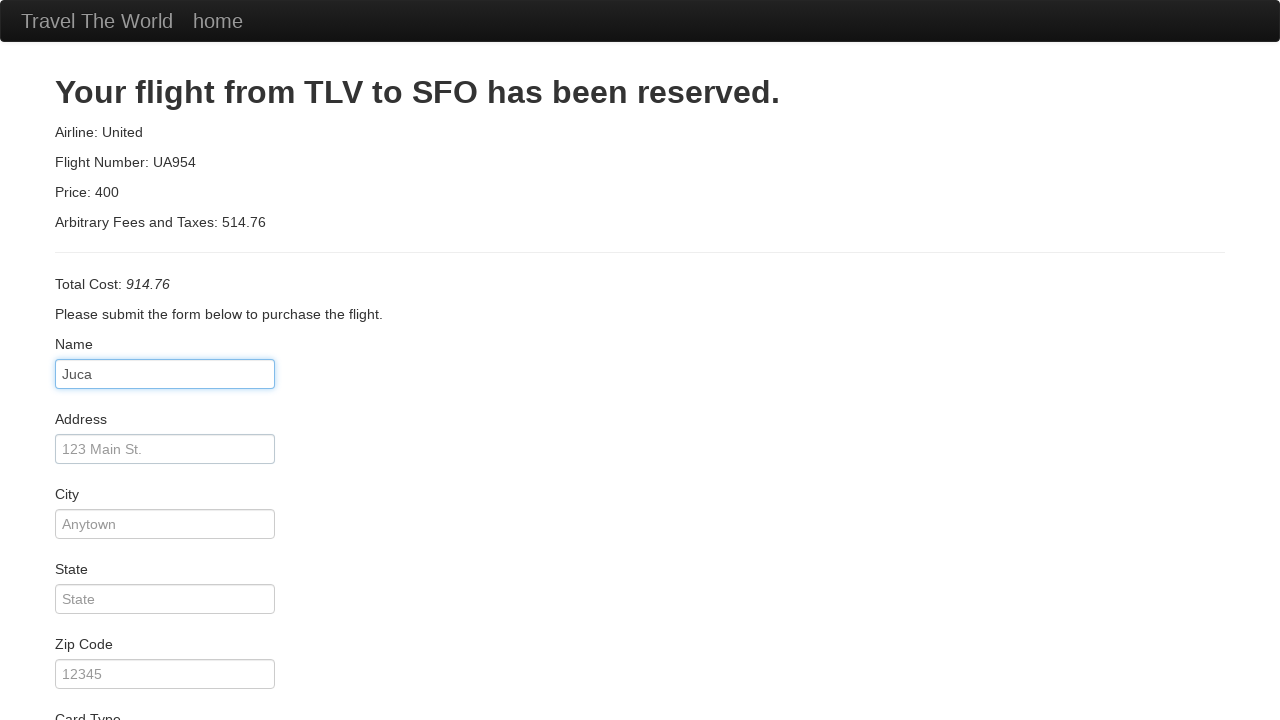

Clicked on card type dropdown at (165, 360) on #cardType
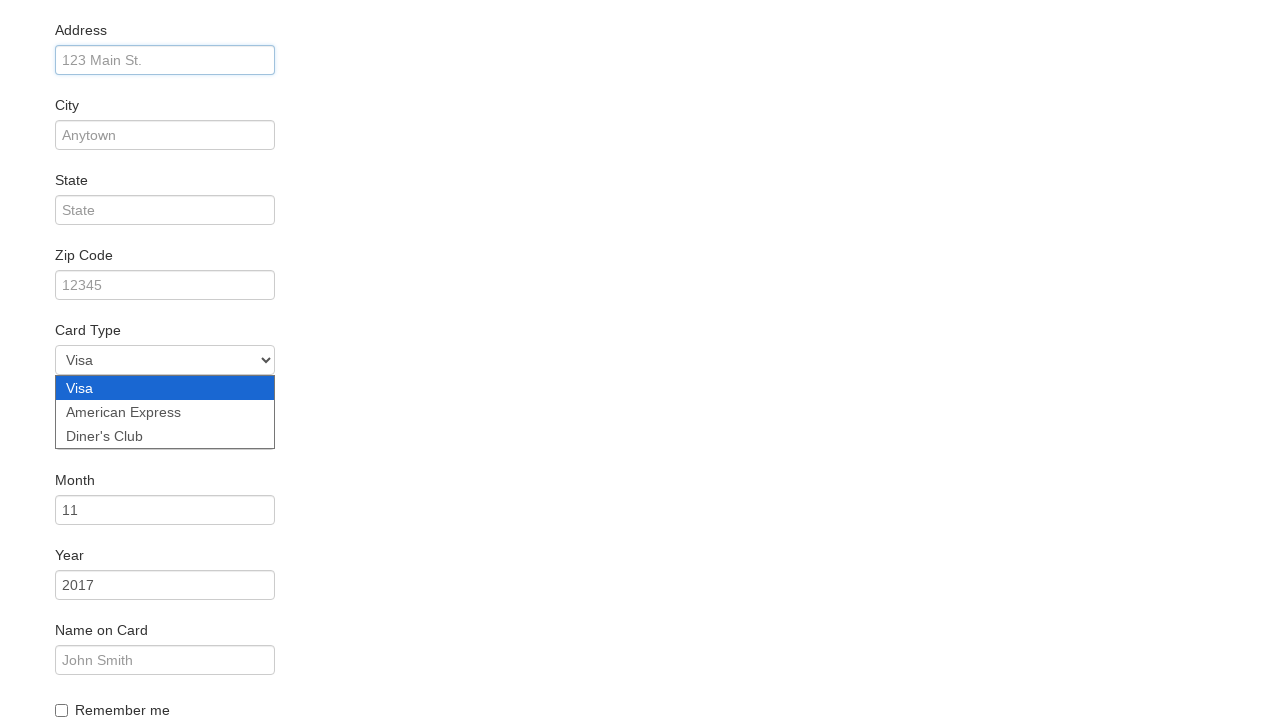

Selected American Express as payment card type on #cardType
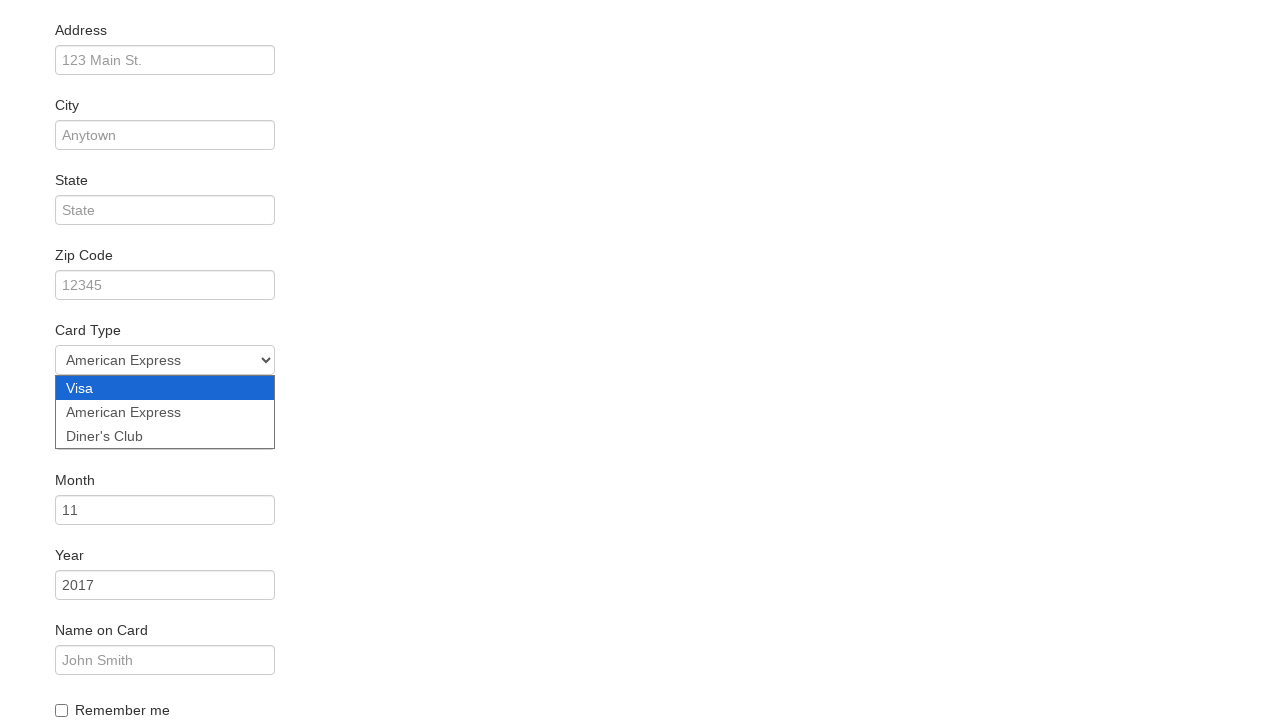

Clicked Remember Me checkbox at (62, 710) on #rememberMe
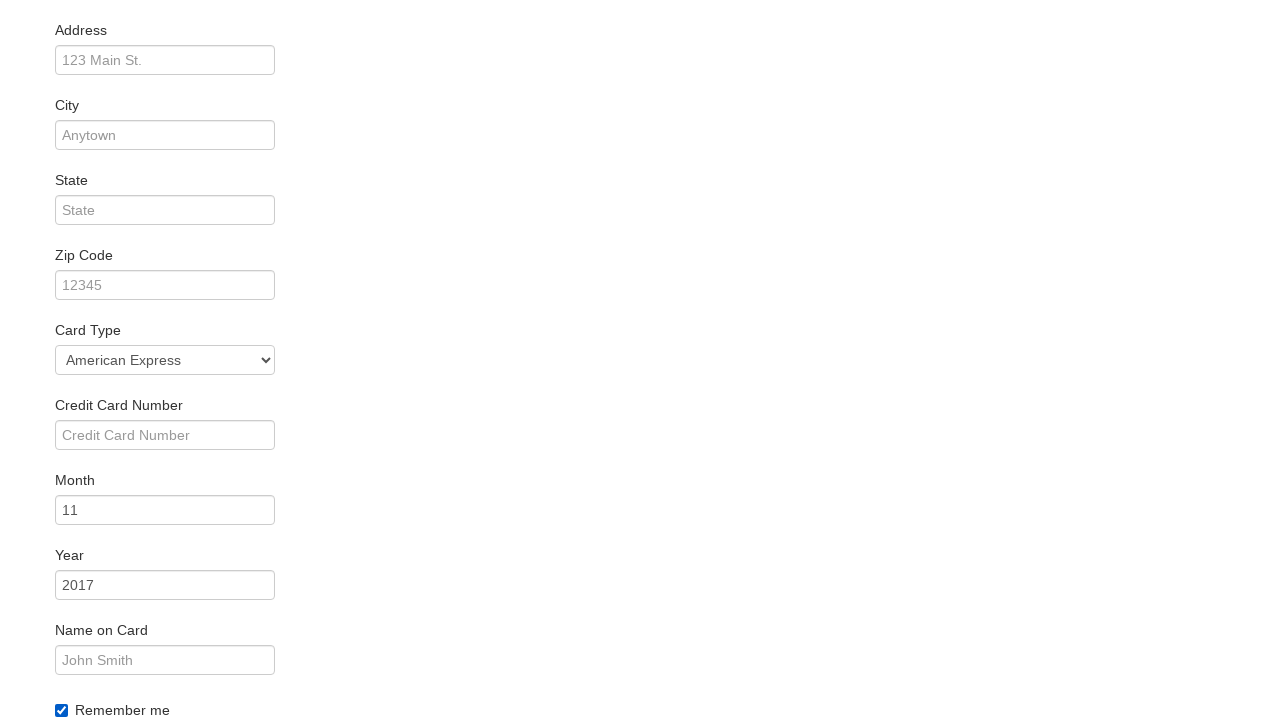

Clicked Purchase Flight button to complete booking at (118, 685) on .btn-primary
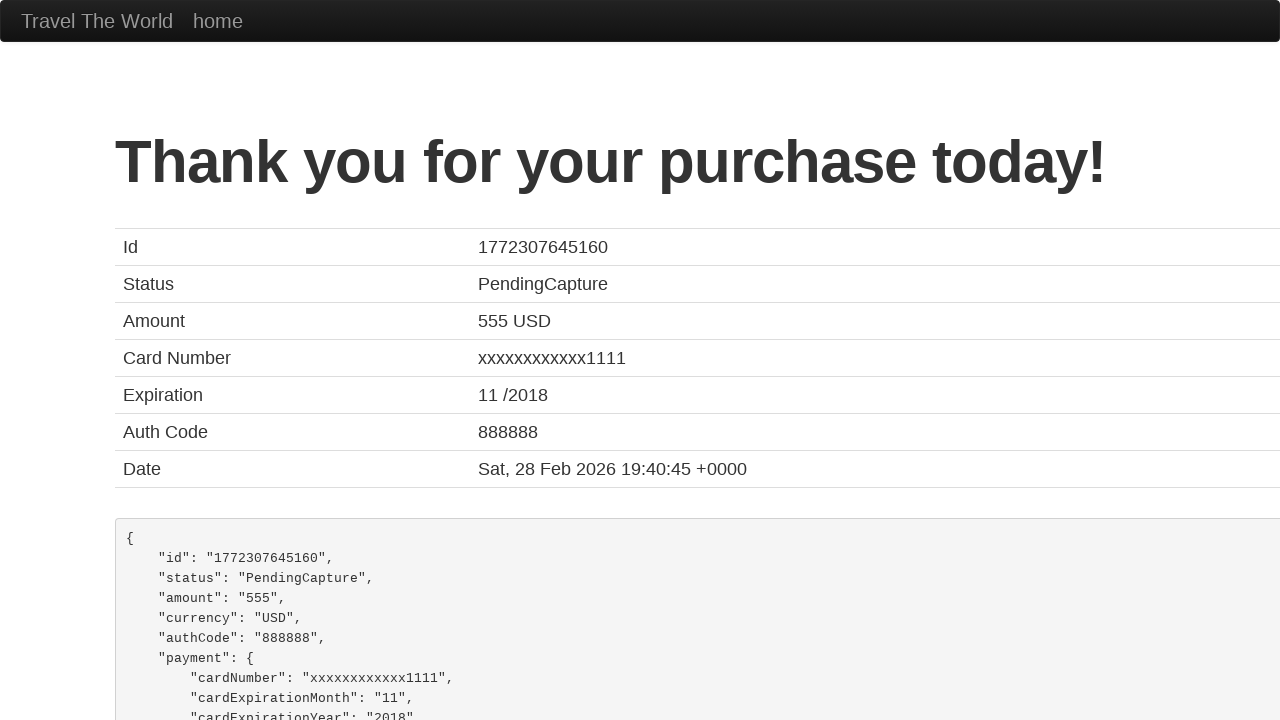

Purchase confirmation page loaded successfully
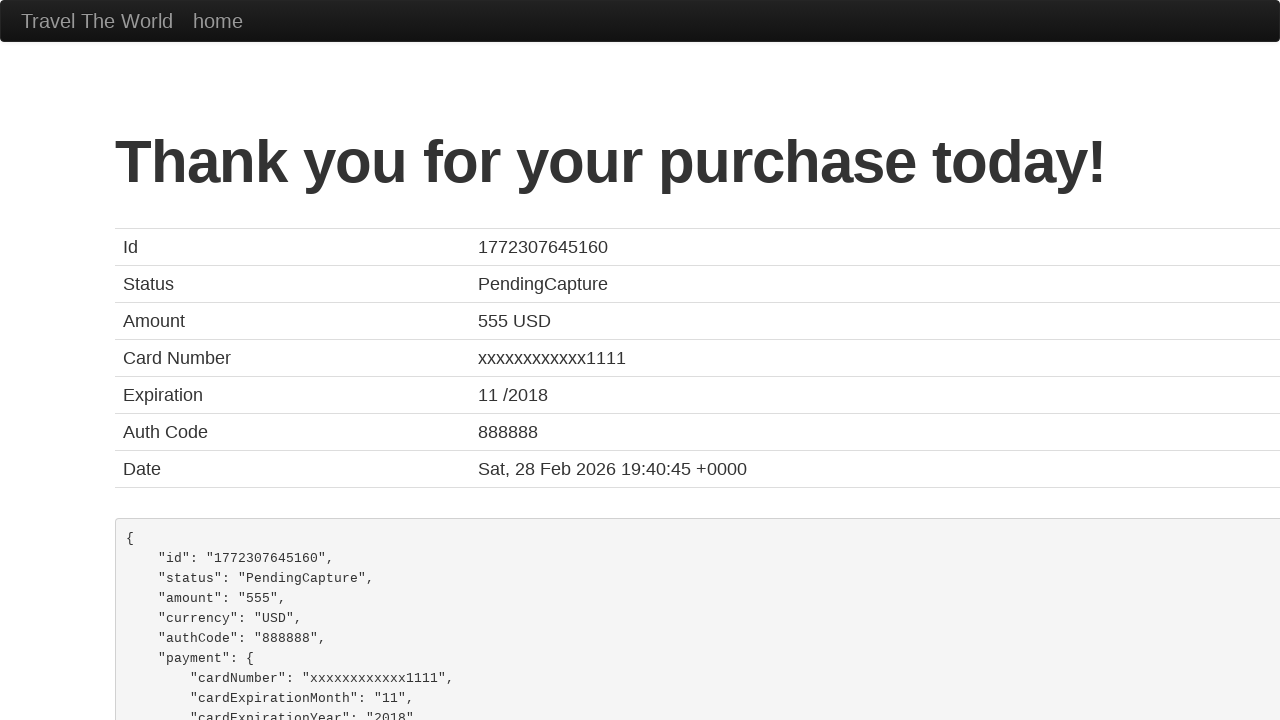

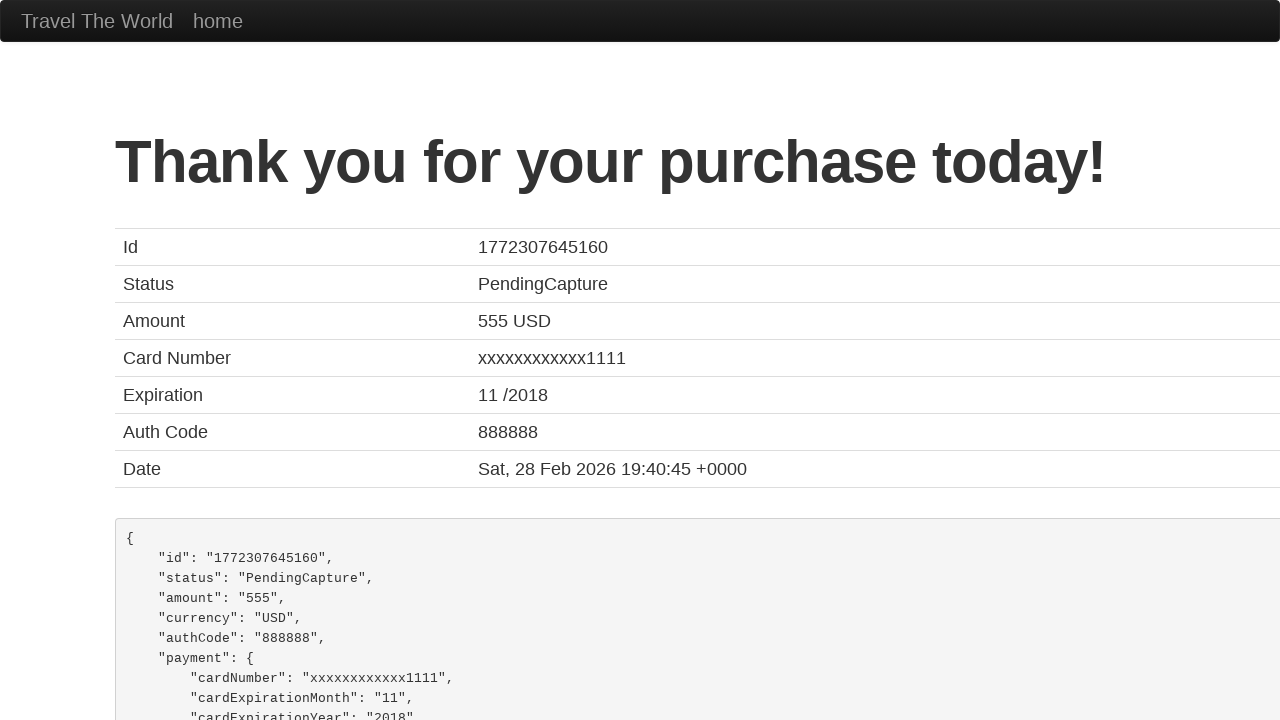